Tests navigation to Ladies Outerwear section by clicking the menu link and validates the page header

Starting URL: https://shop.polymer-project.org/

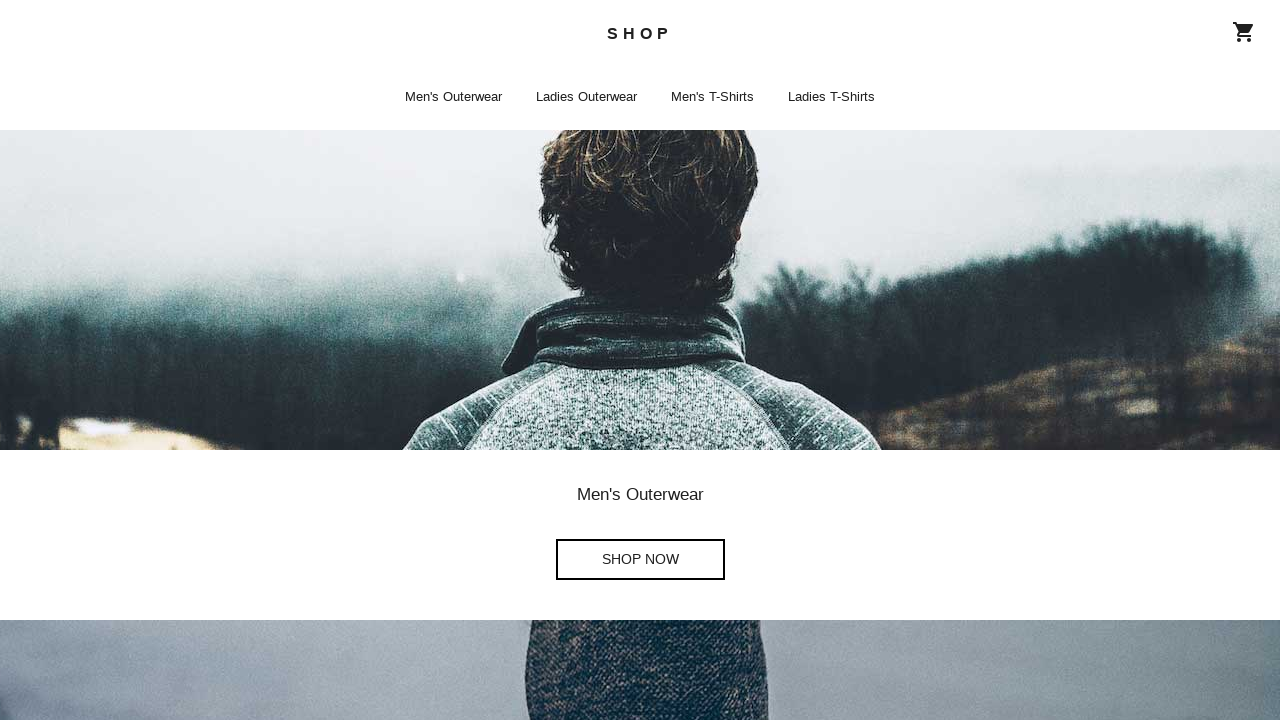

Waited for Ladies Outerwear menu item to become visible
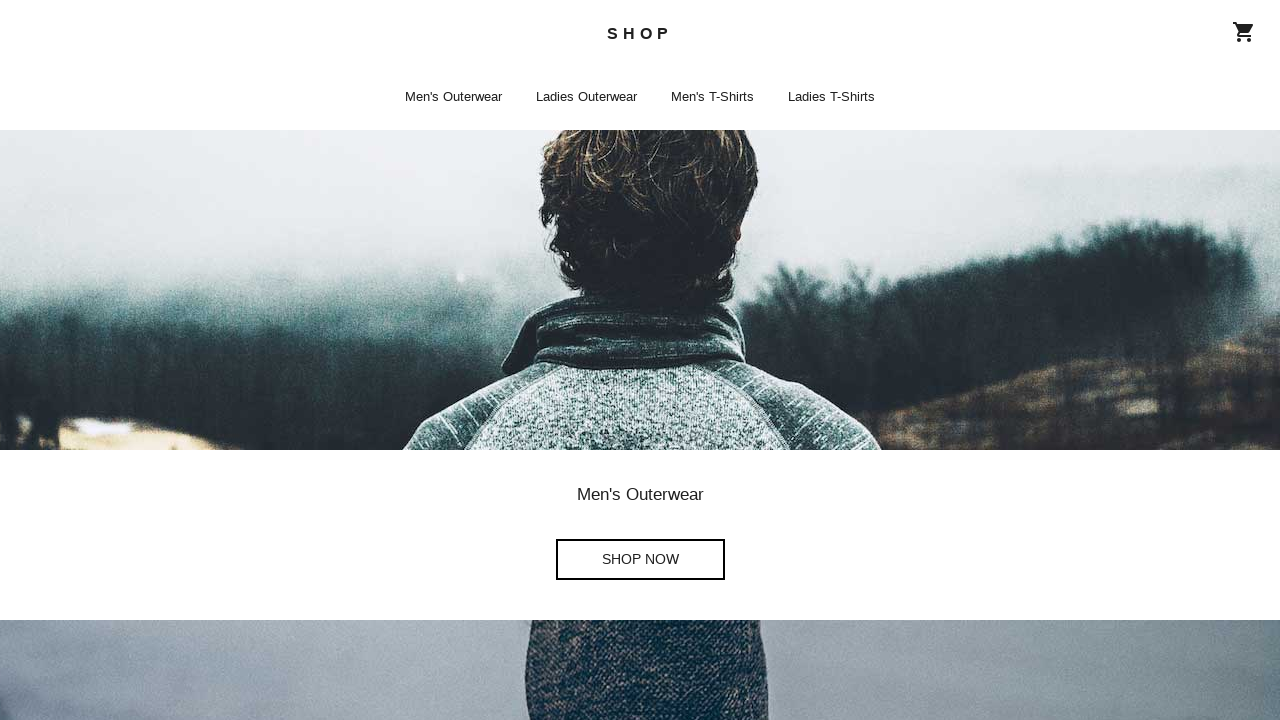

Clicked Ladies Outerwear menu link at (586, 97) on a:text('Ladies Outerwear')
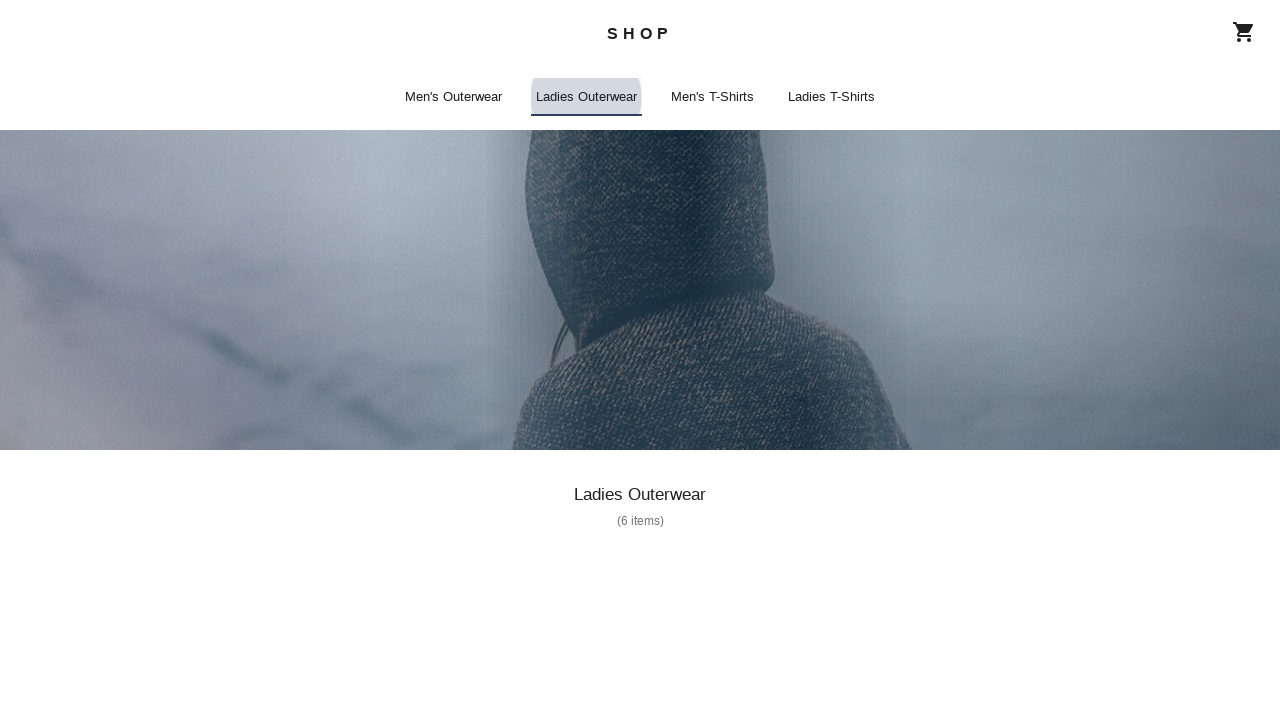

Waited for page header to load
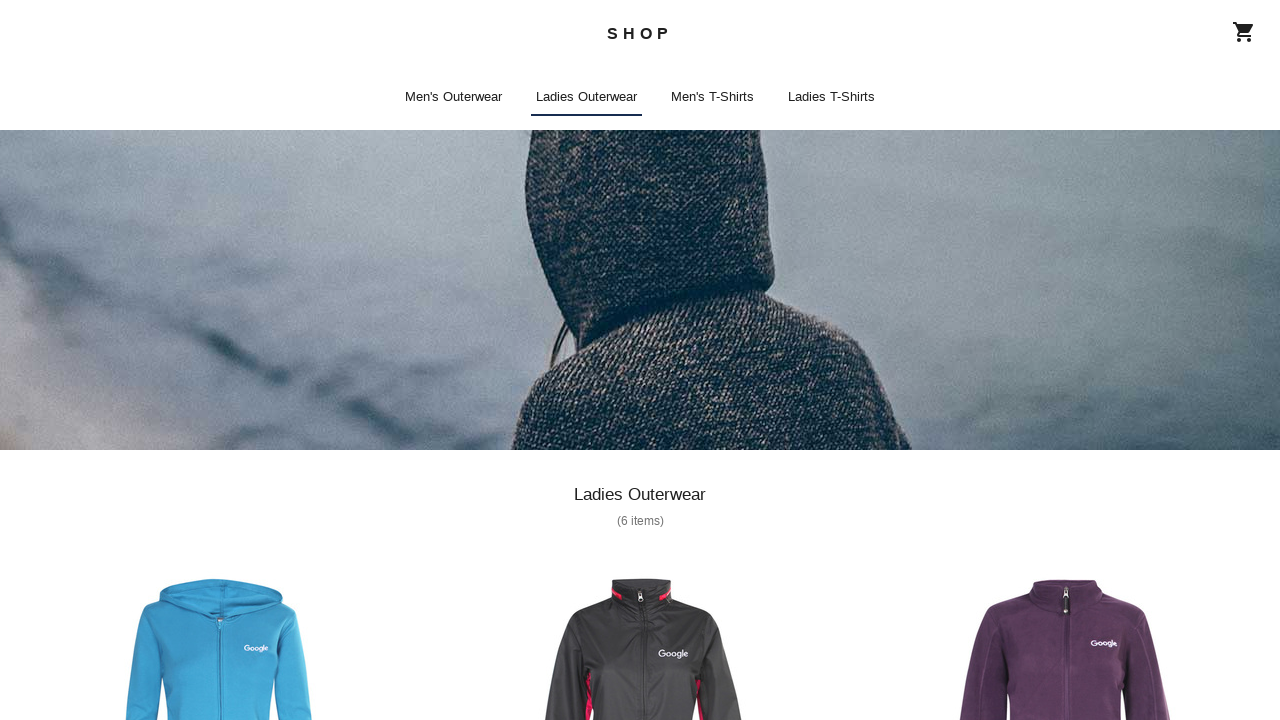

Retrieved page header text content
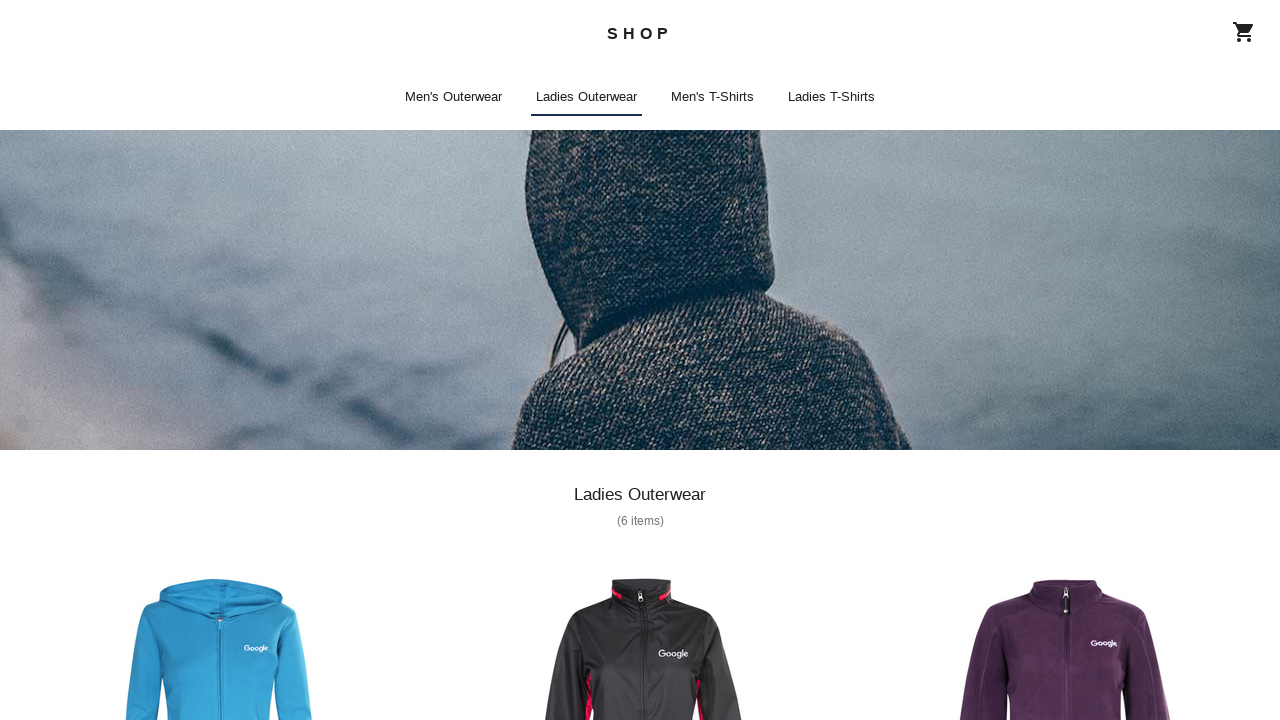

Validated that page header matches 'Ladies Outerwear'
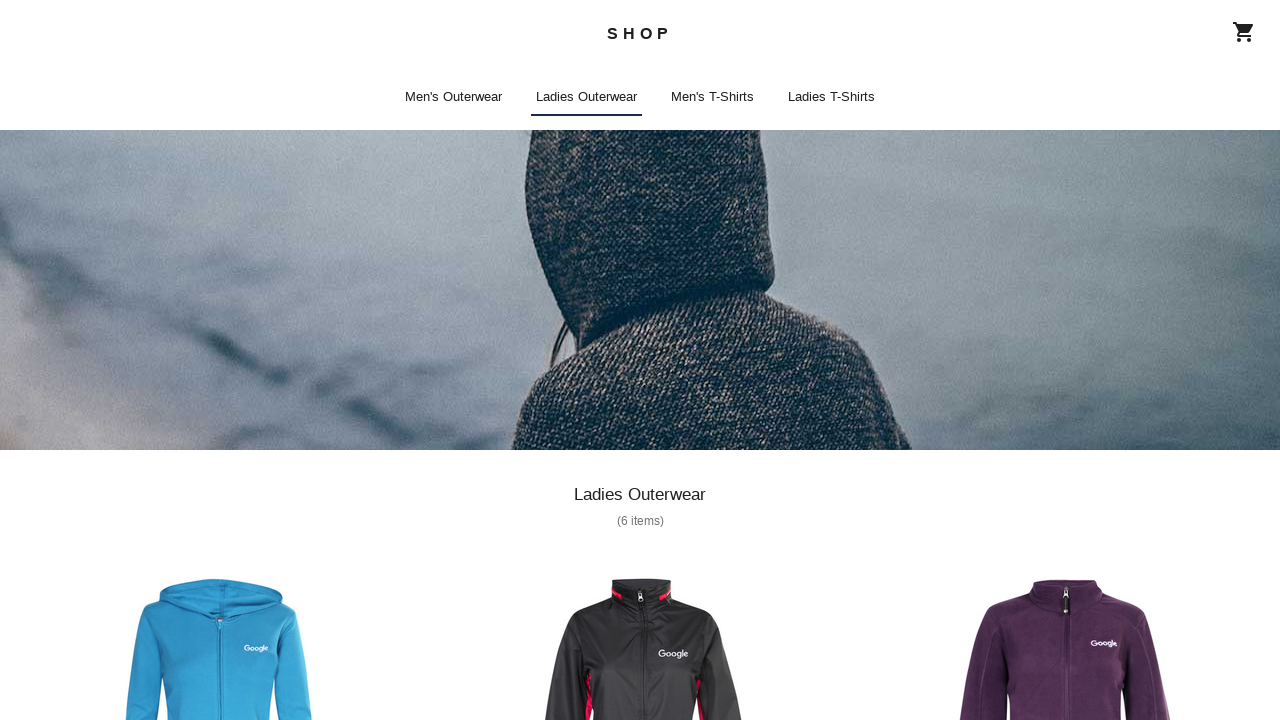

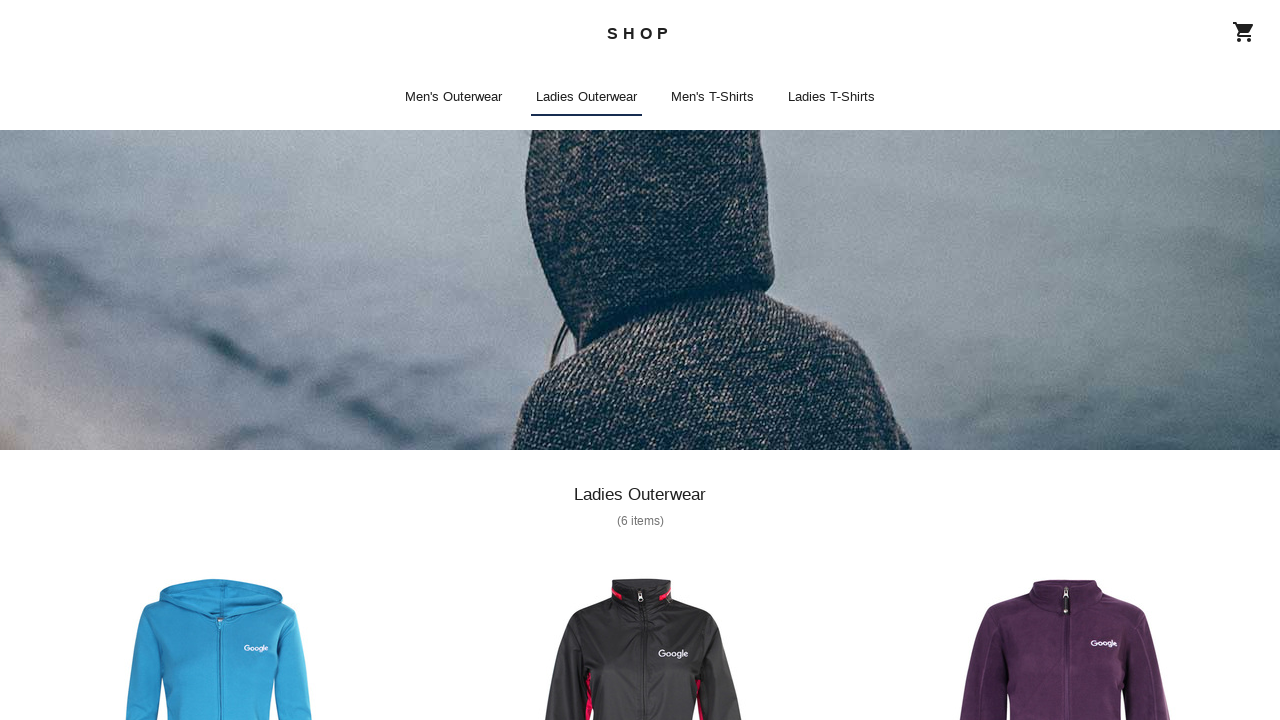